Navigates to NDTV website and retrieves the page title

Starting URL: https://ndtv.com

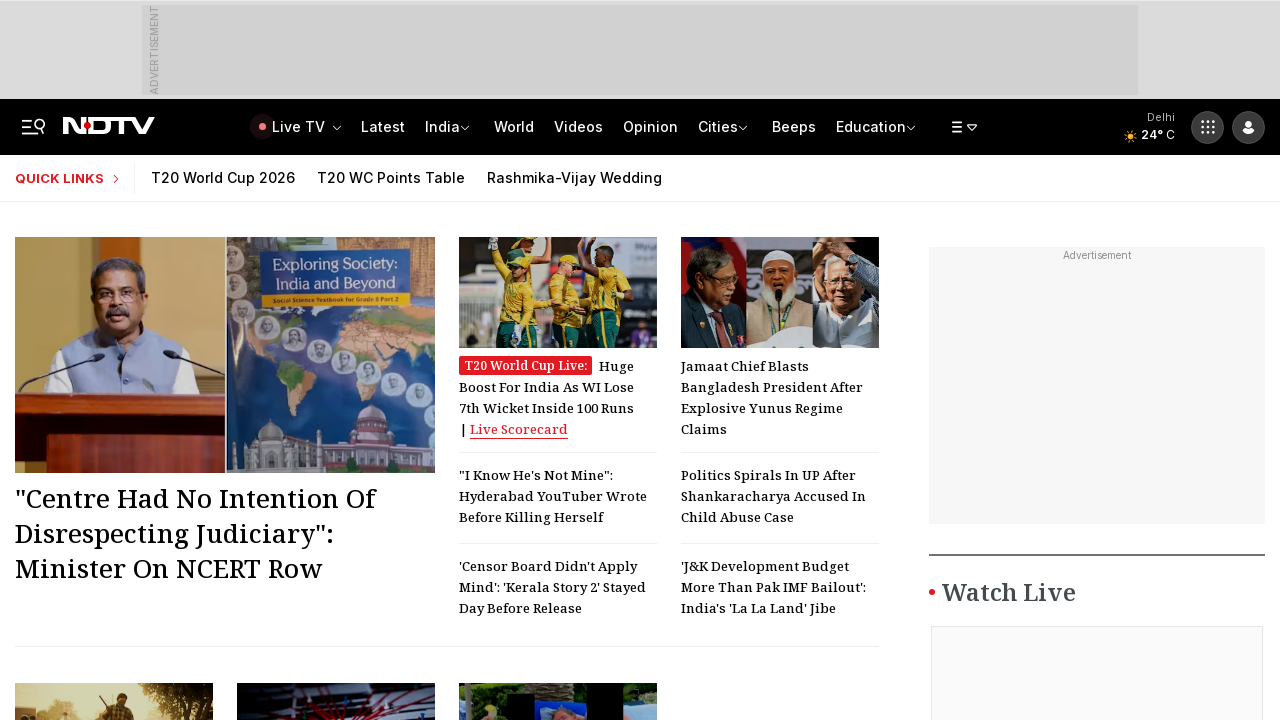

Navigated to NDTV website
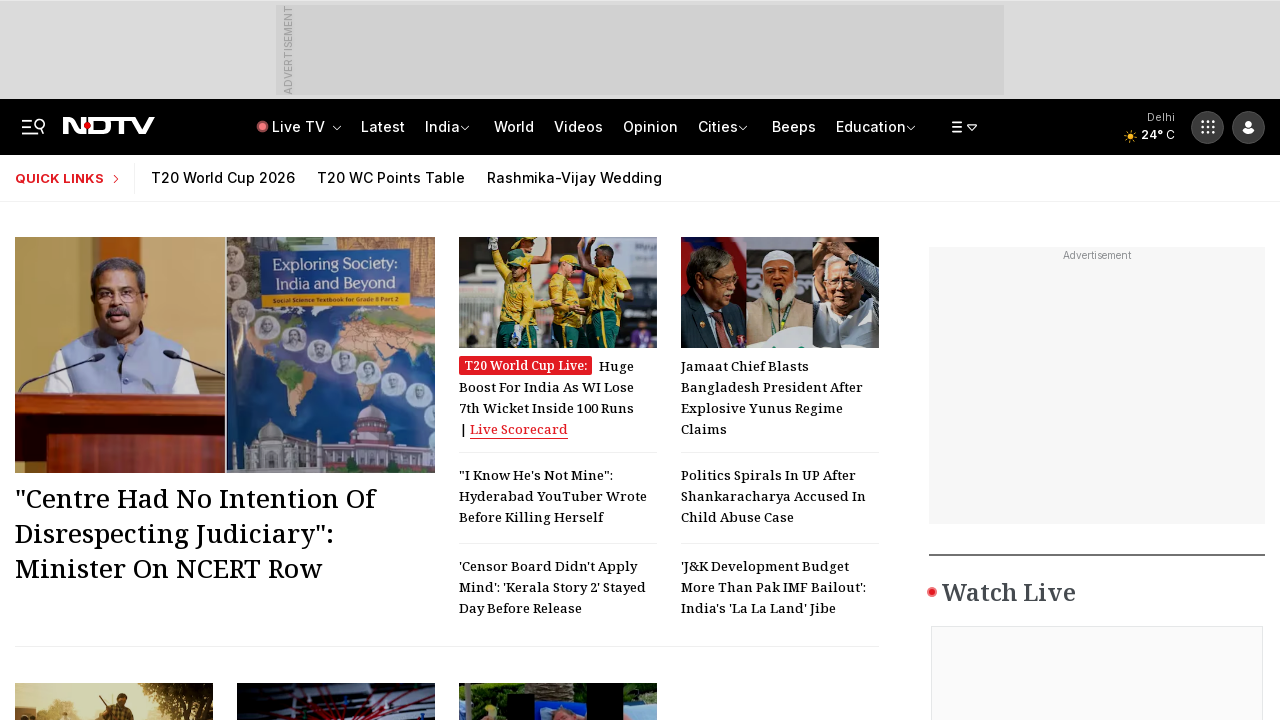

Retrieved page title: Get Latest News, India News, Breaking News, Today's News - NDTV.com
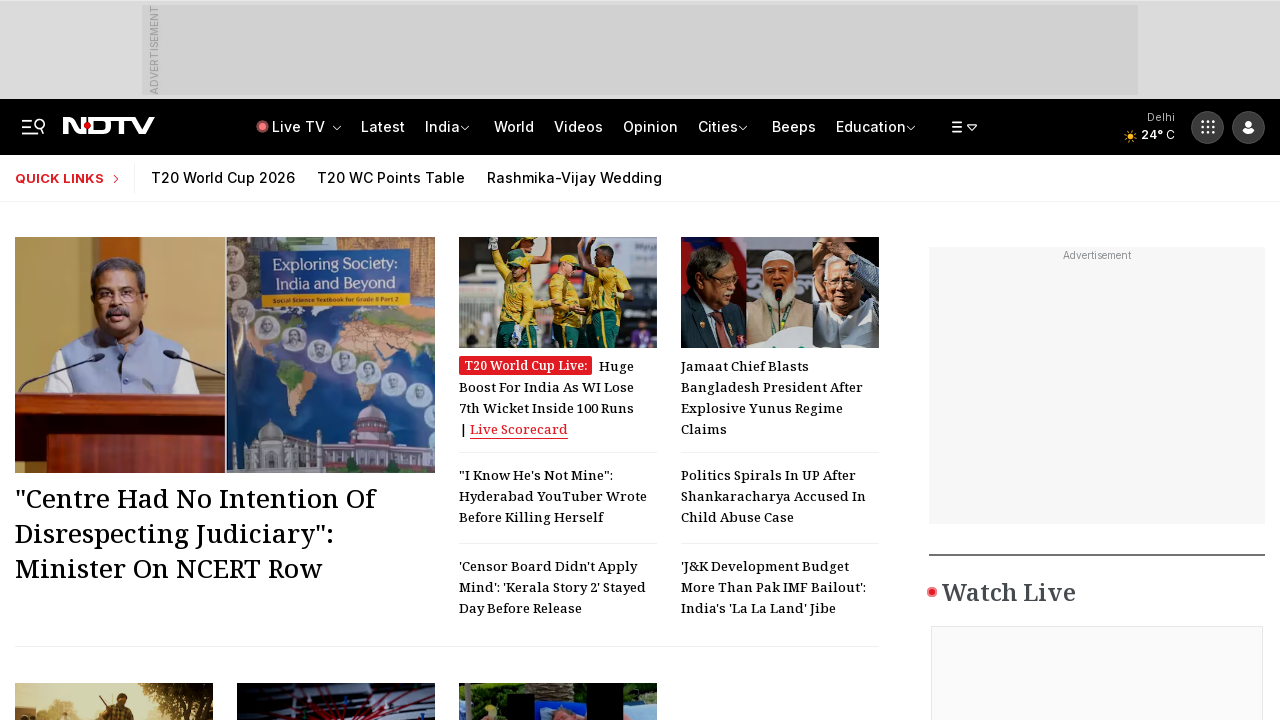

Printed page title to console
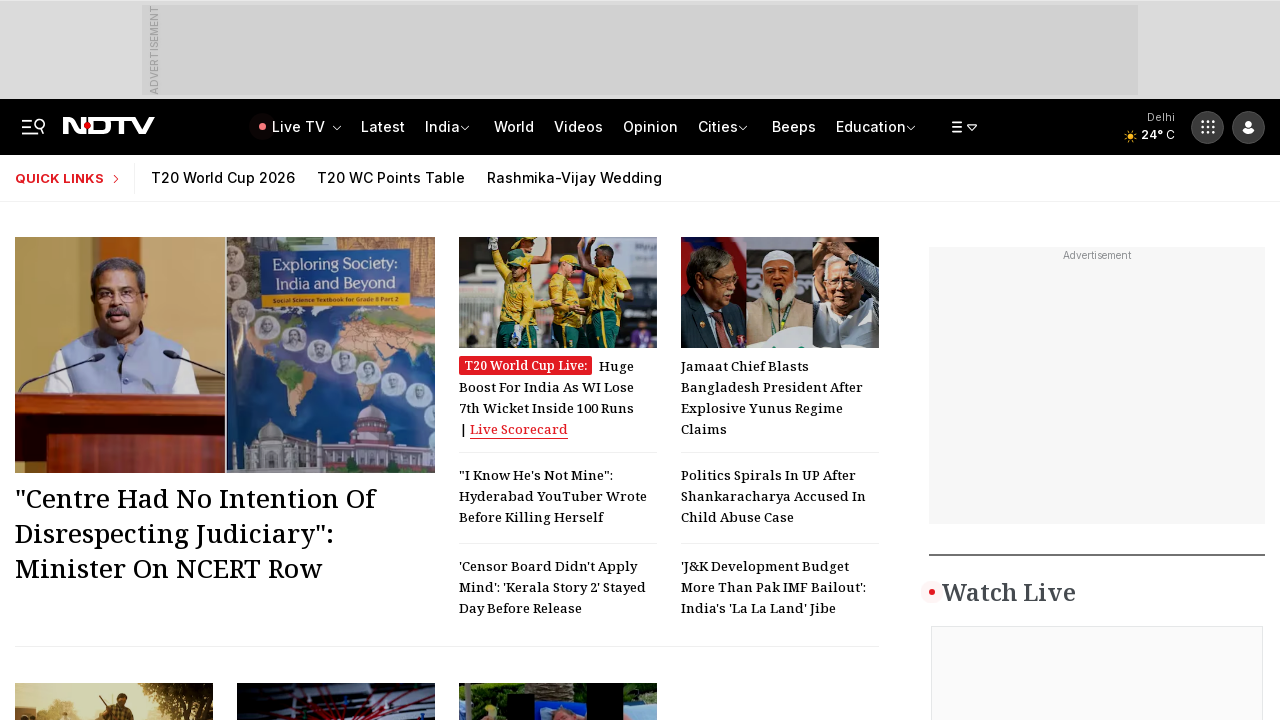

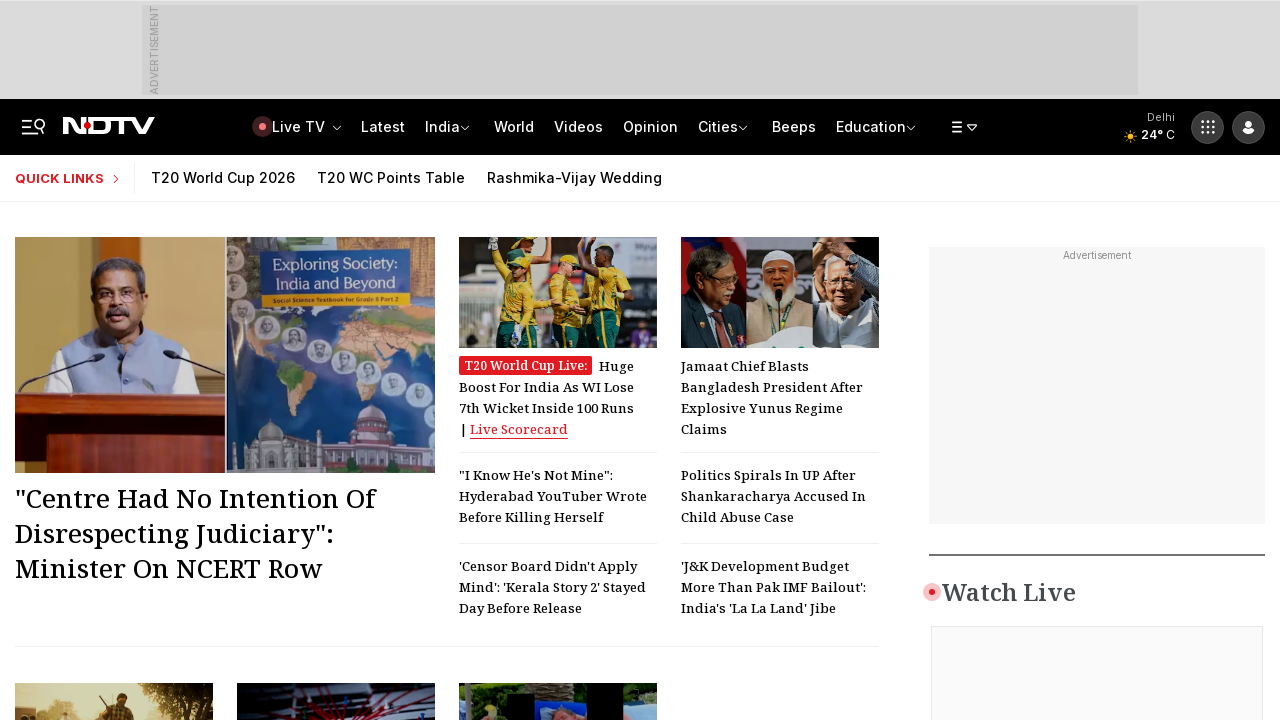